Tests HTML canvas drawing functionality by drawing lines, rectangles, and using the eraser tool through JavaScript execution on the canvas element

Starting URL: http://www.htmlcanvasstudio.com/

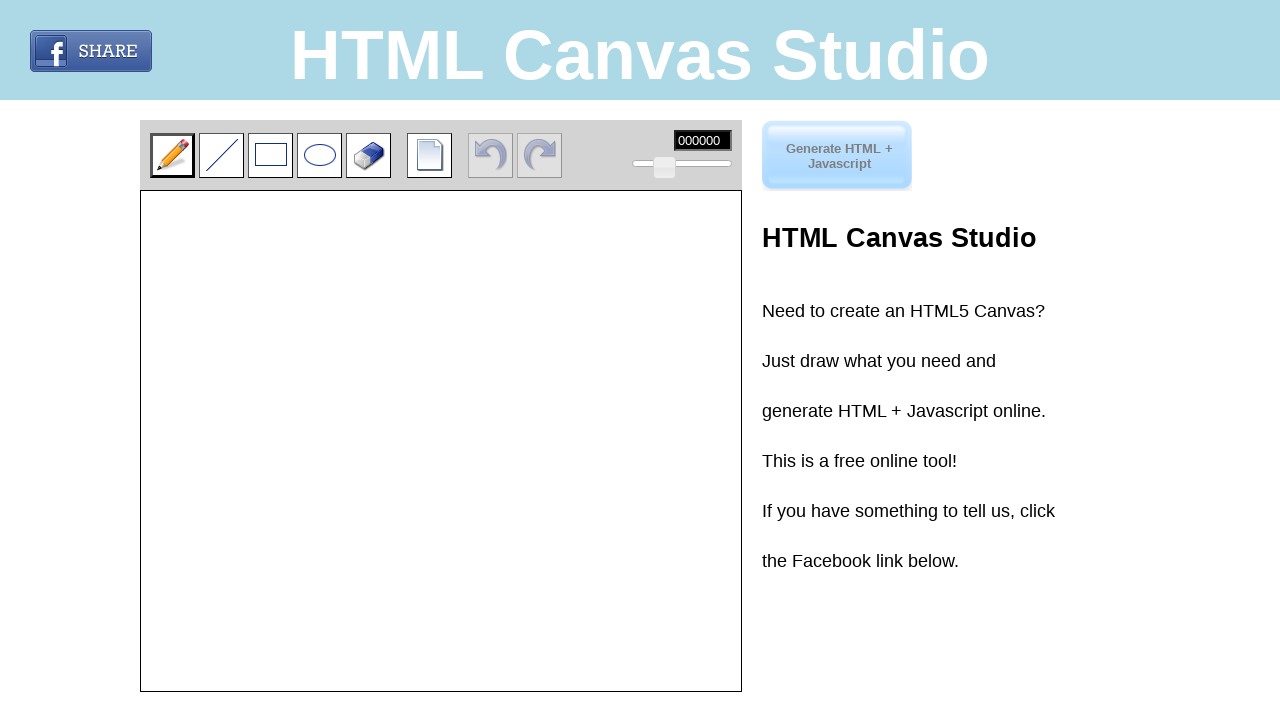

Clicked on Draw a line tool at (222, 155) on xpath=//div[@class='toolbar']/input[@title='Draw a line']
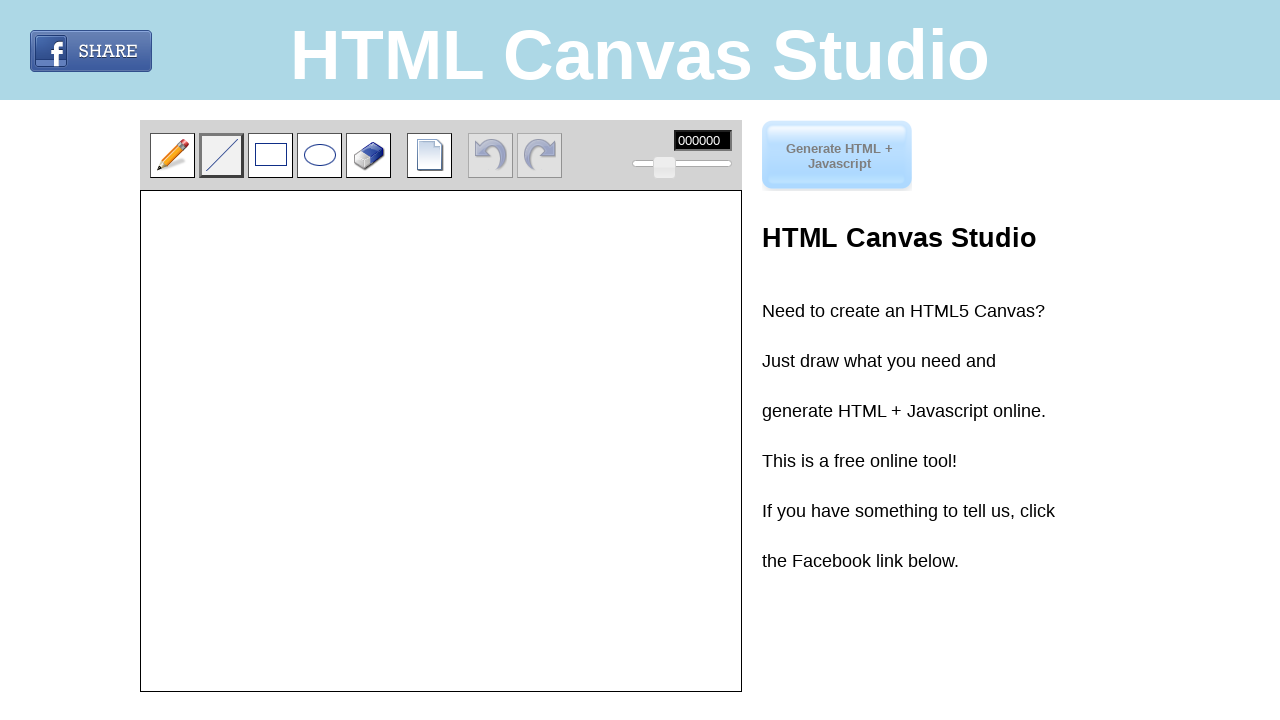

Drew vertical line on canvas
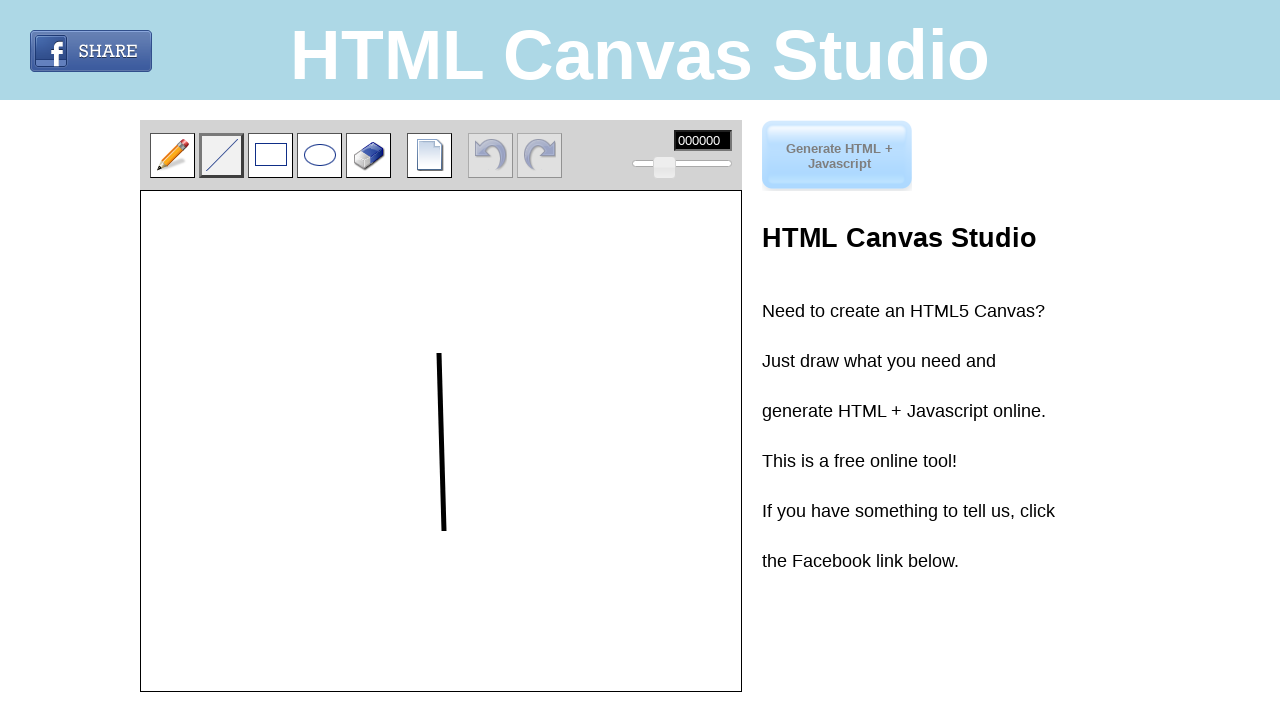

Drew horizontal line on canvas
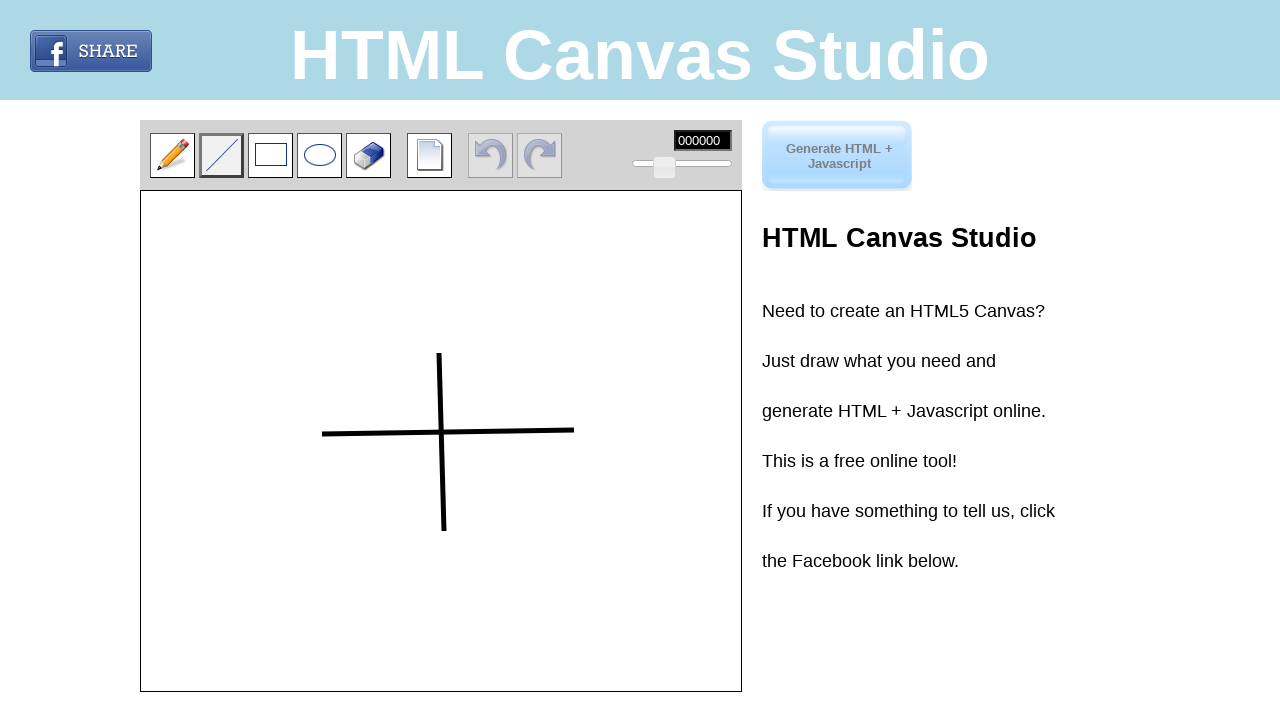

Clicked on Draw a rectangle tool at (270, 155) on xpath=//div[@class='toolbar']/input[@title='Draw a rectangle']
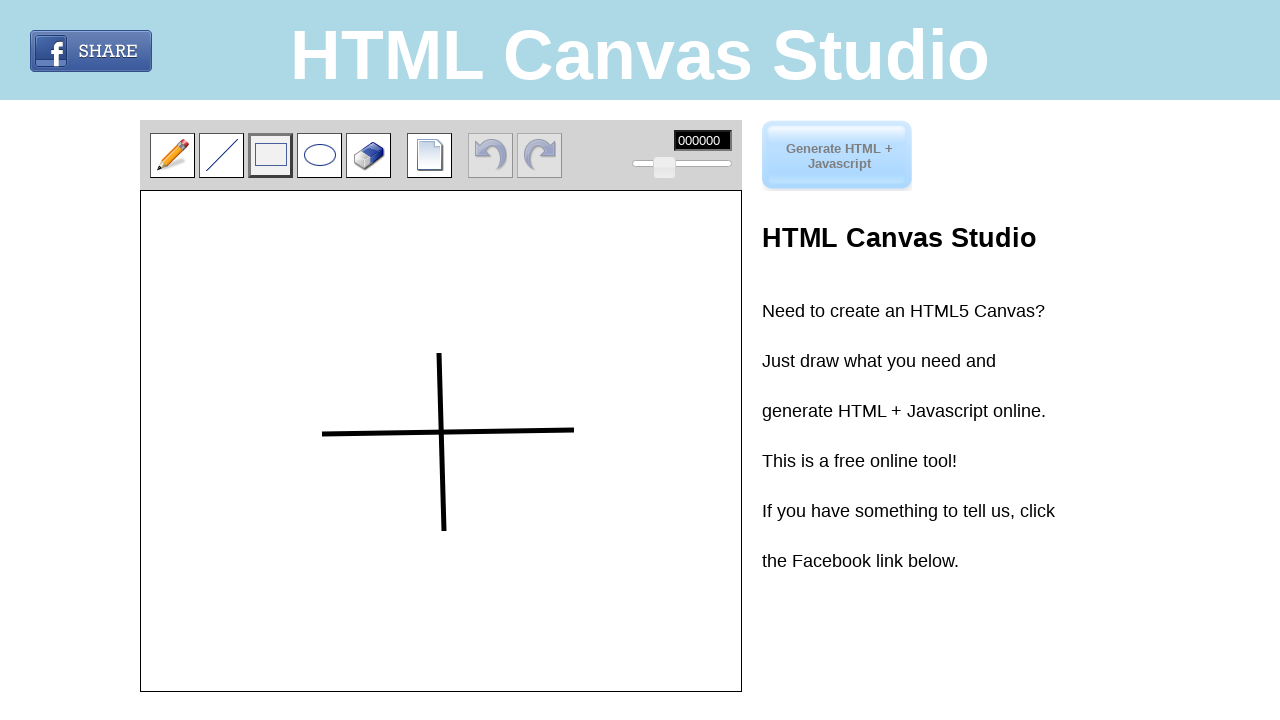

Drew rectangle on canvas
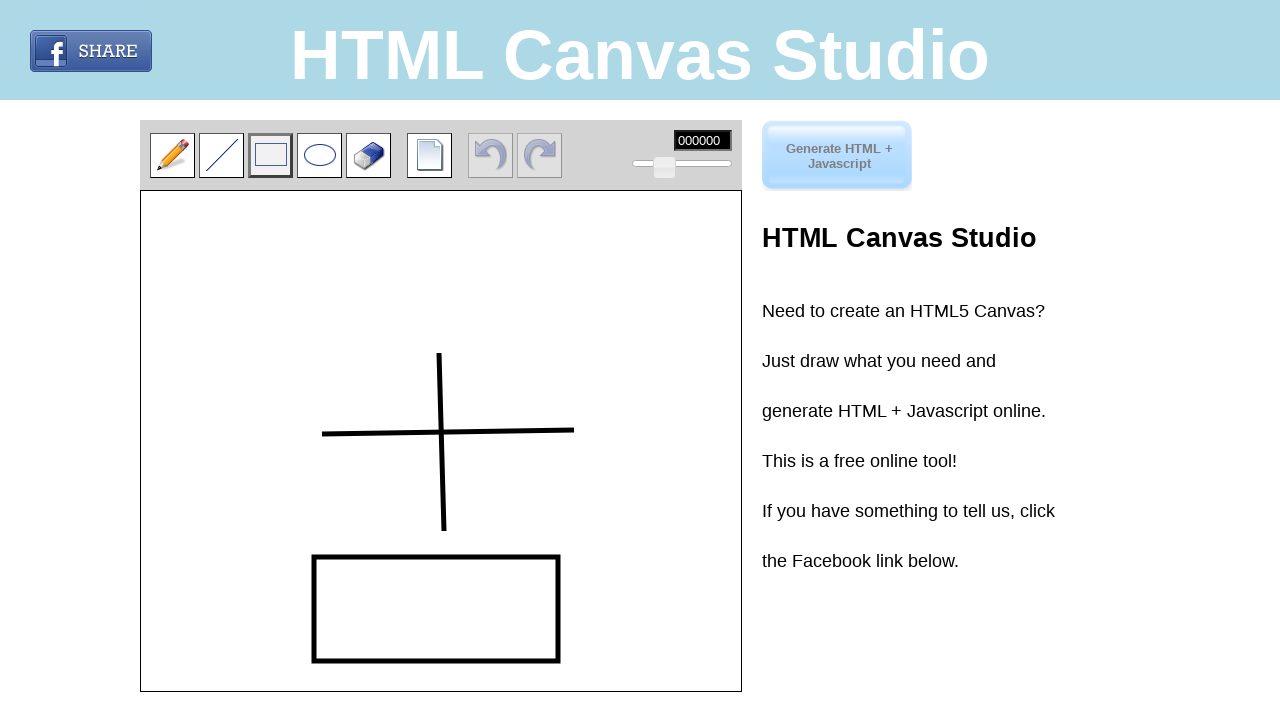

Clicked on Use eraser tool at (368, 155) on xpath=//div[@class='toolbar']/input[@title='Use eraser']
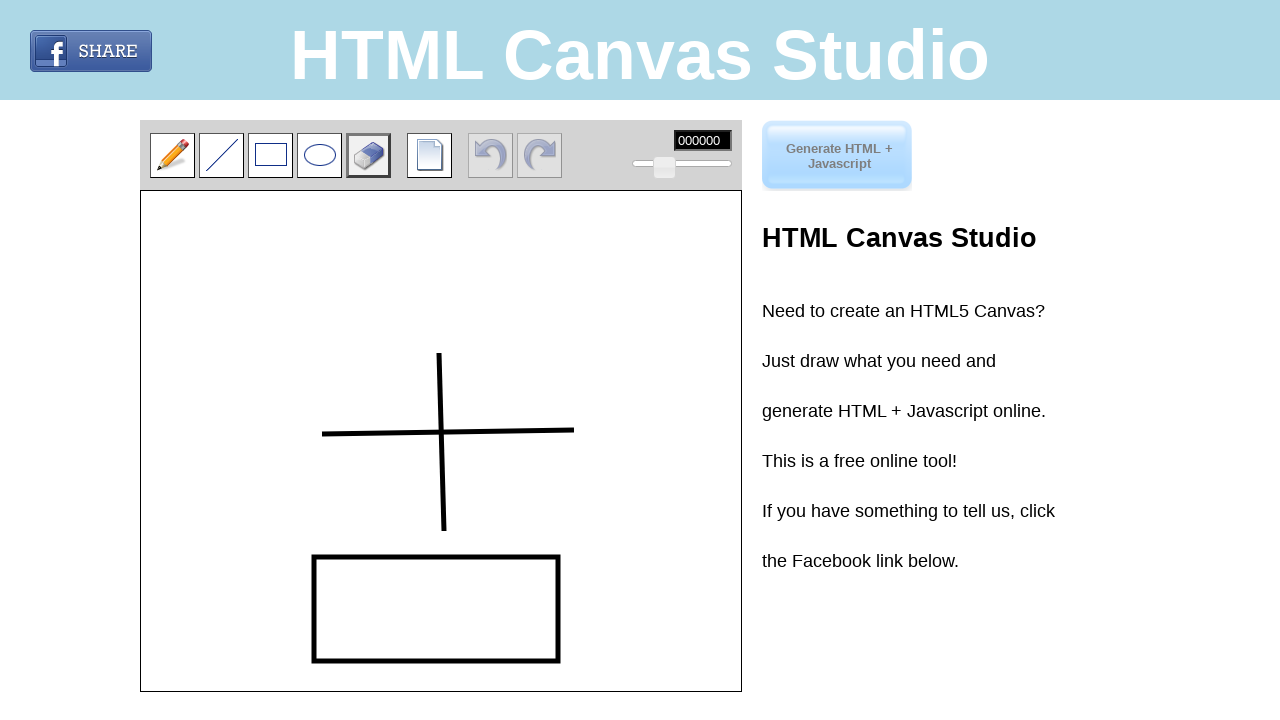

Erased part of the horizontal line using eraser tool
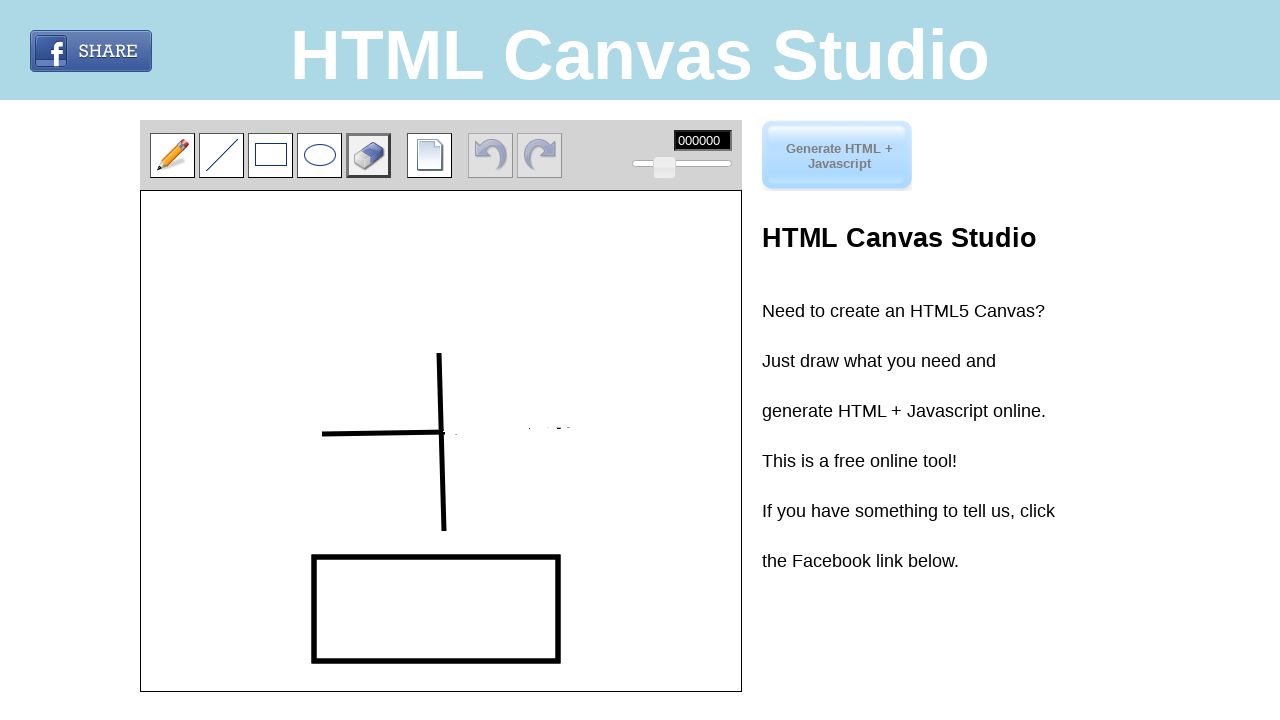

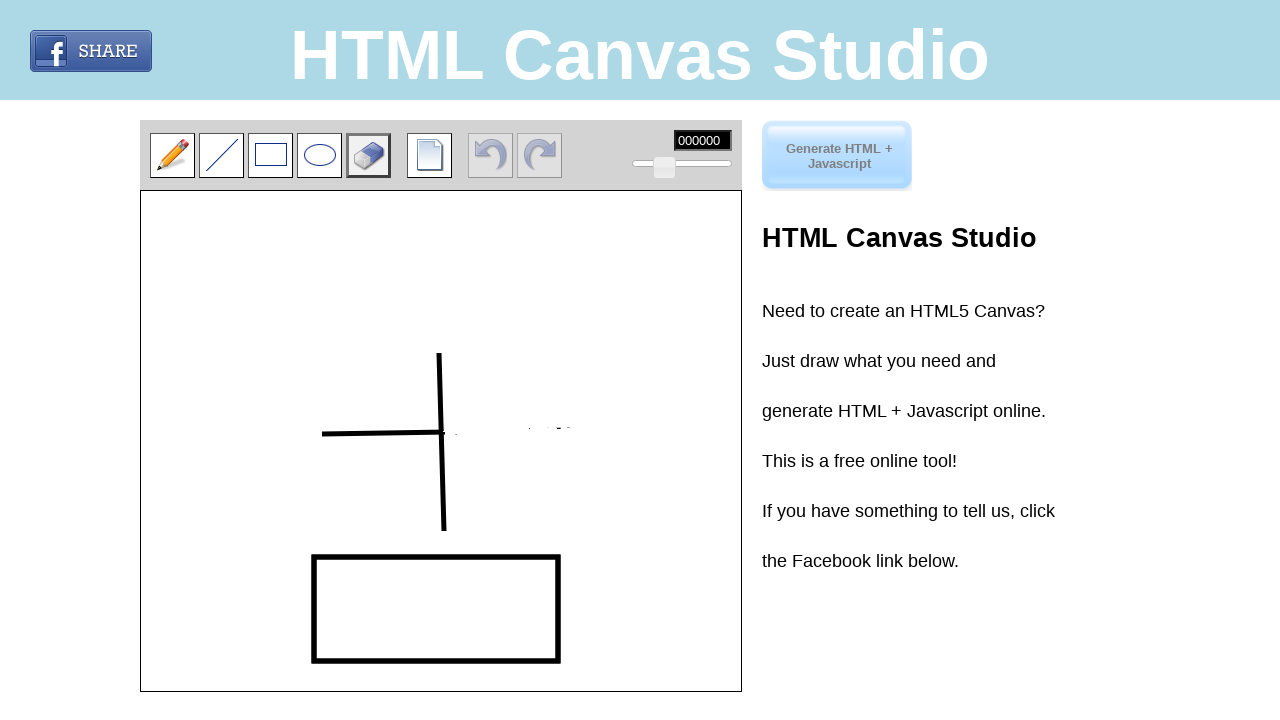